Verifies that the page title of multiple e-commerce websites contains a relevant portion of their URL by navigating to each site and checking the title.

Starting URL: https://www.luluandgeorgia.com

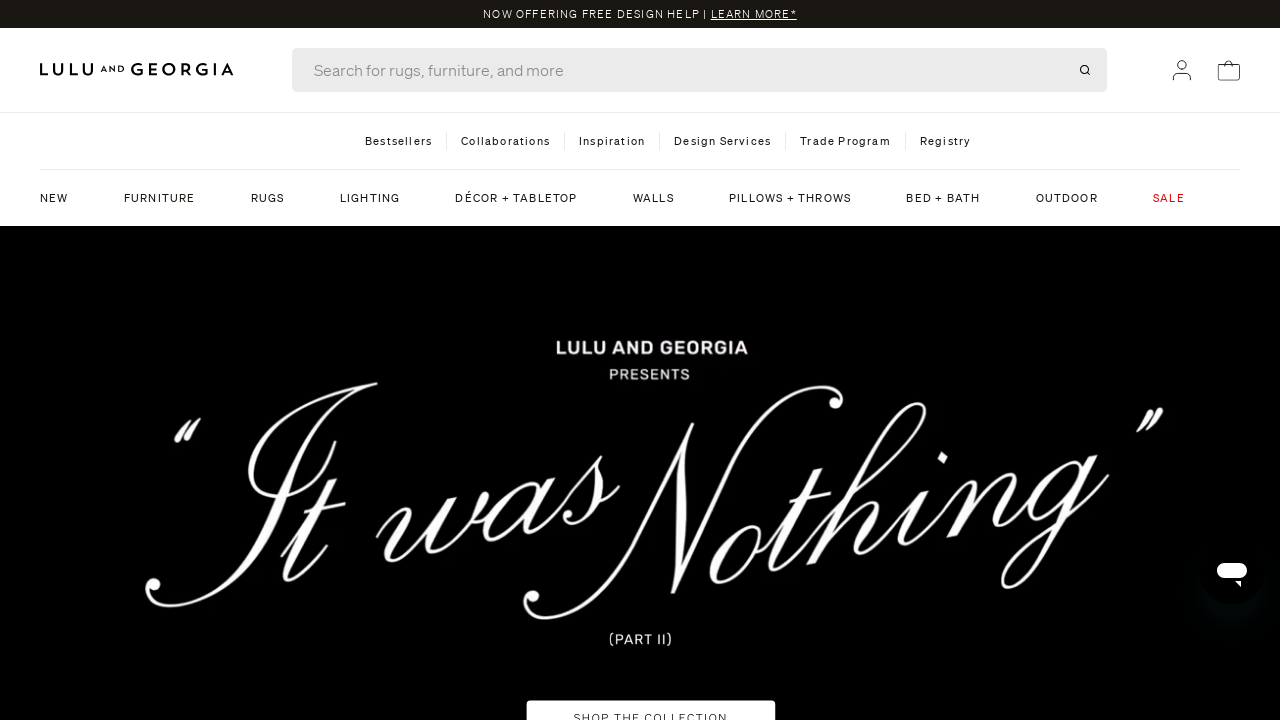

Retrieved page title for https://www.luluandgeorgia.com
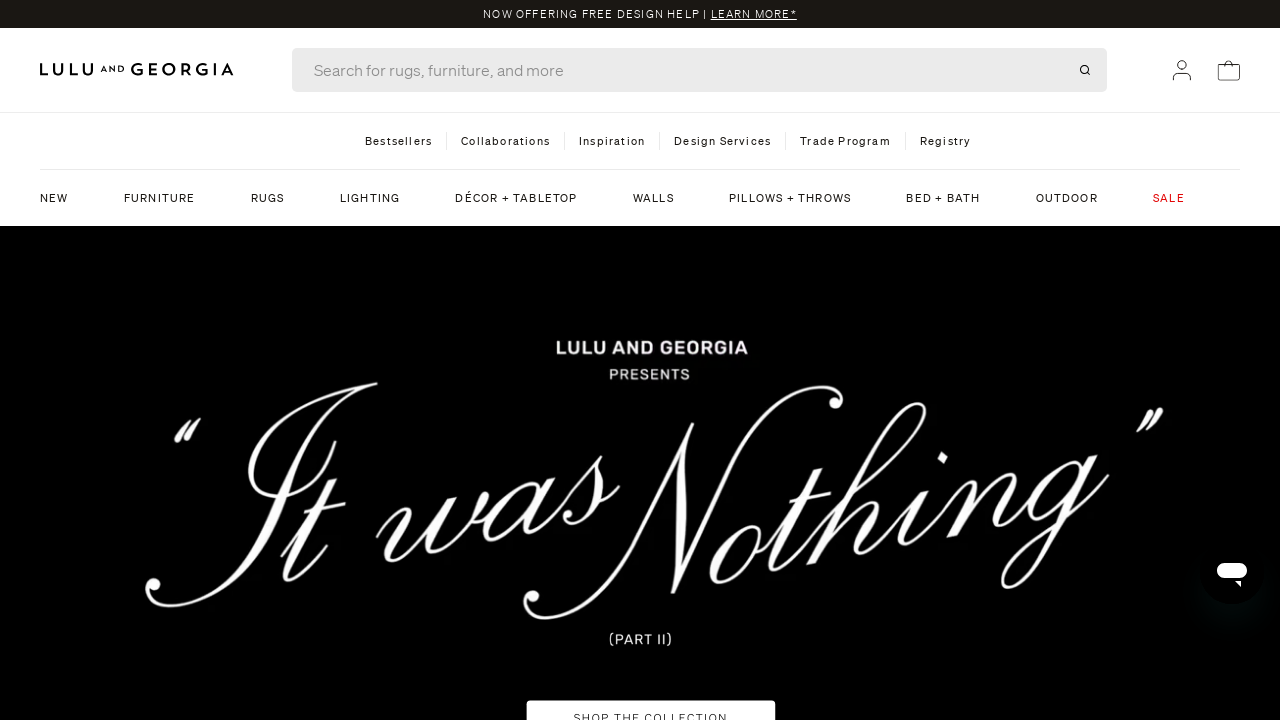

Navigated to https://wayfair.com/
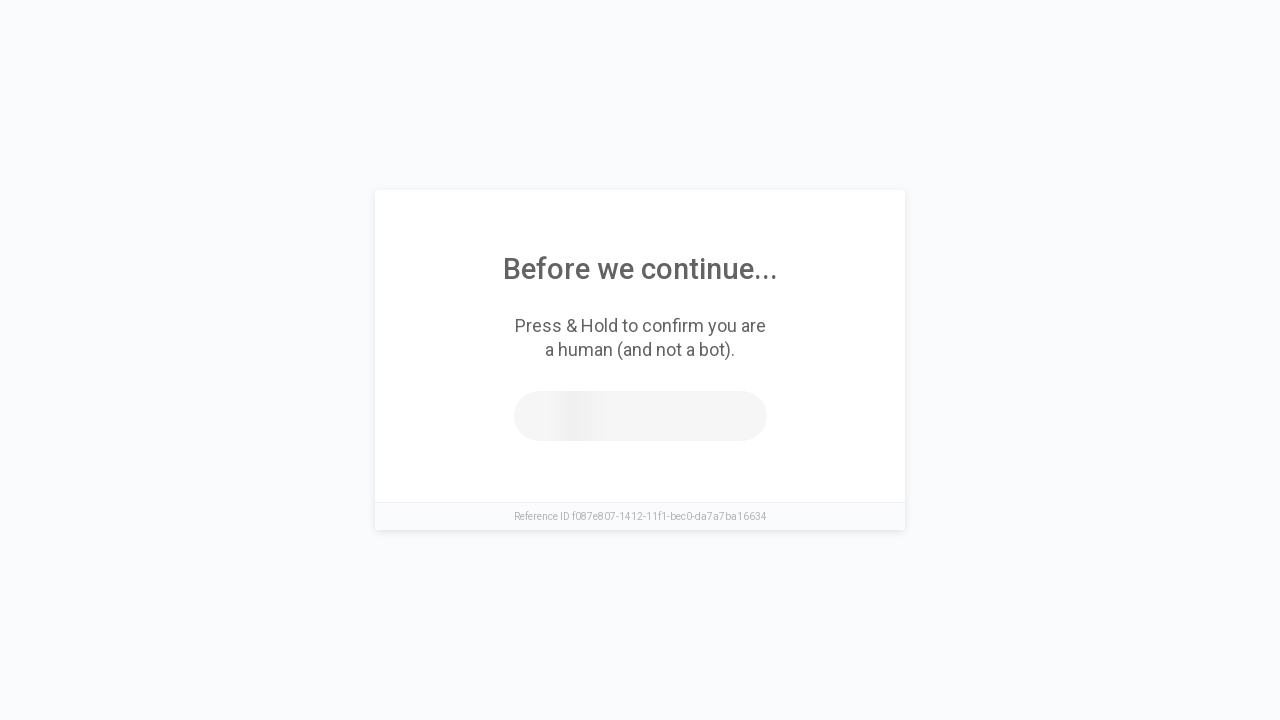

Retrieved page title for https://wayfair.com/
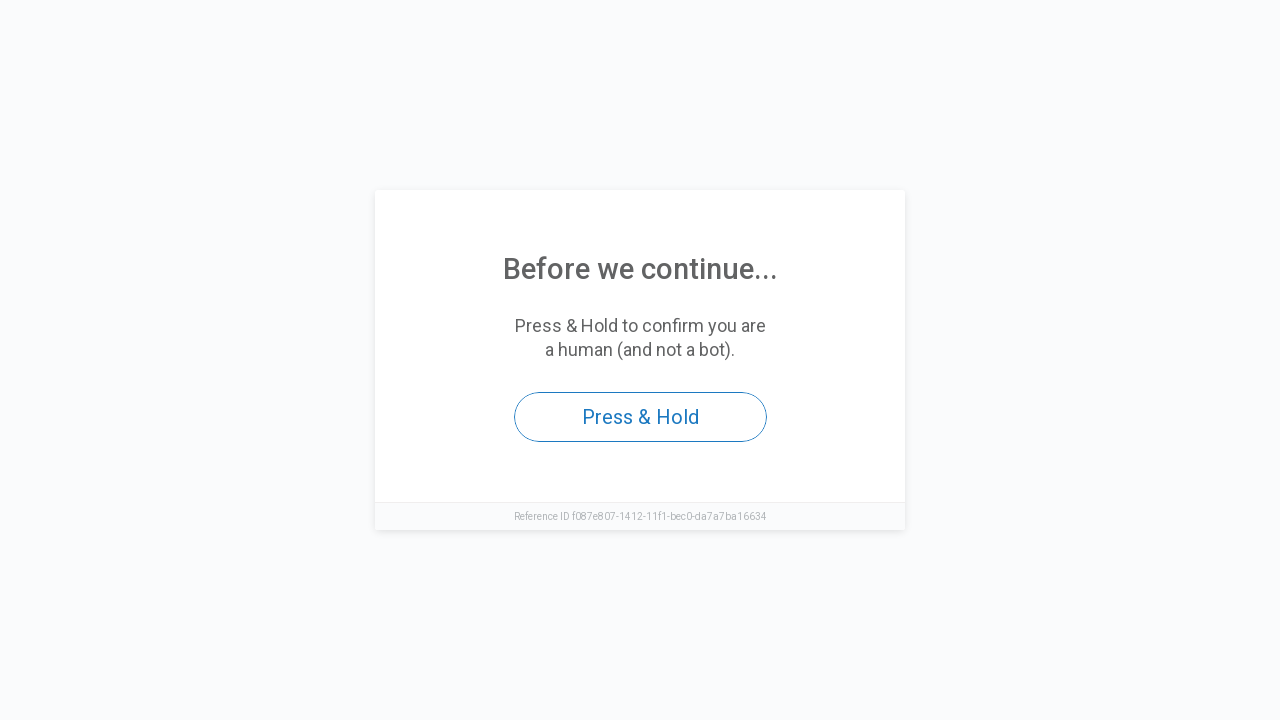

Navigated to https://walmart.com
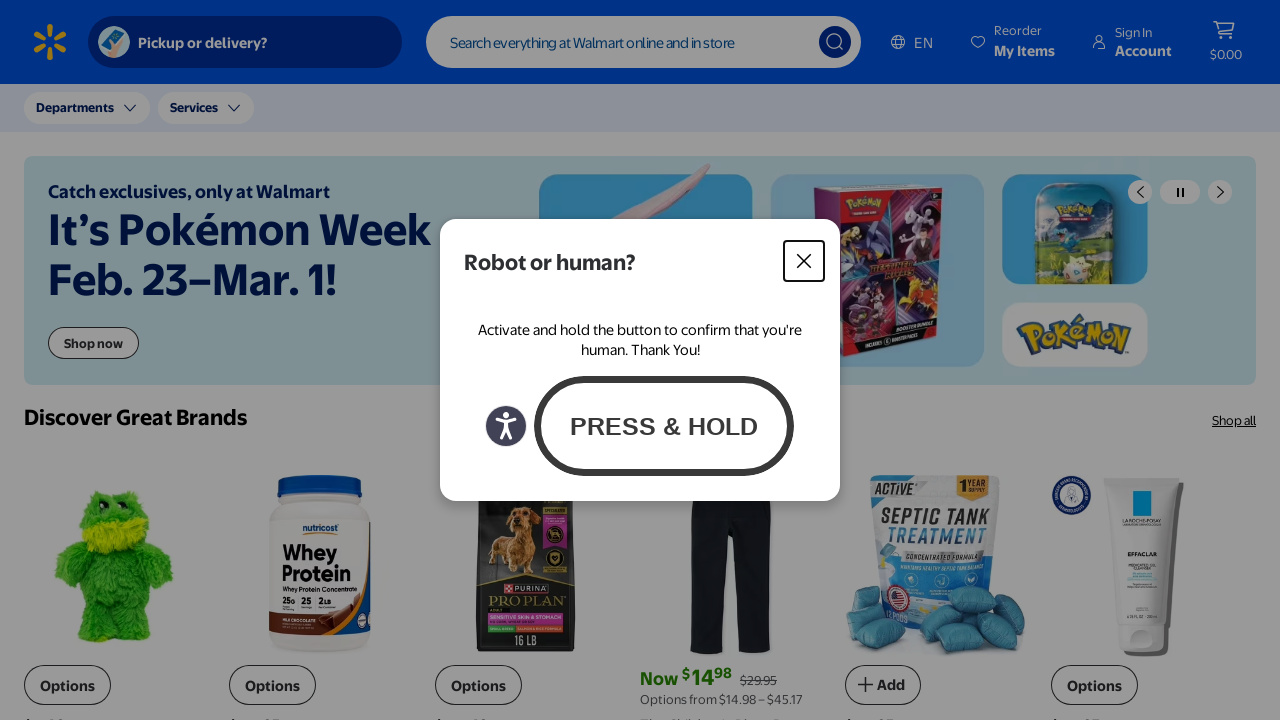

Retrieved page title for https://walmart.com
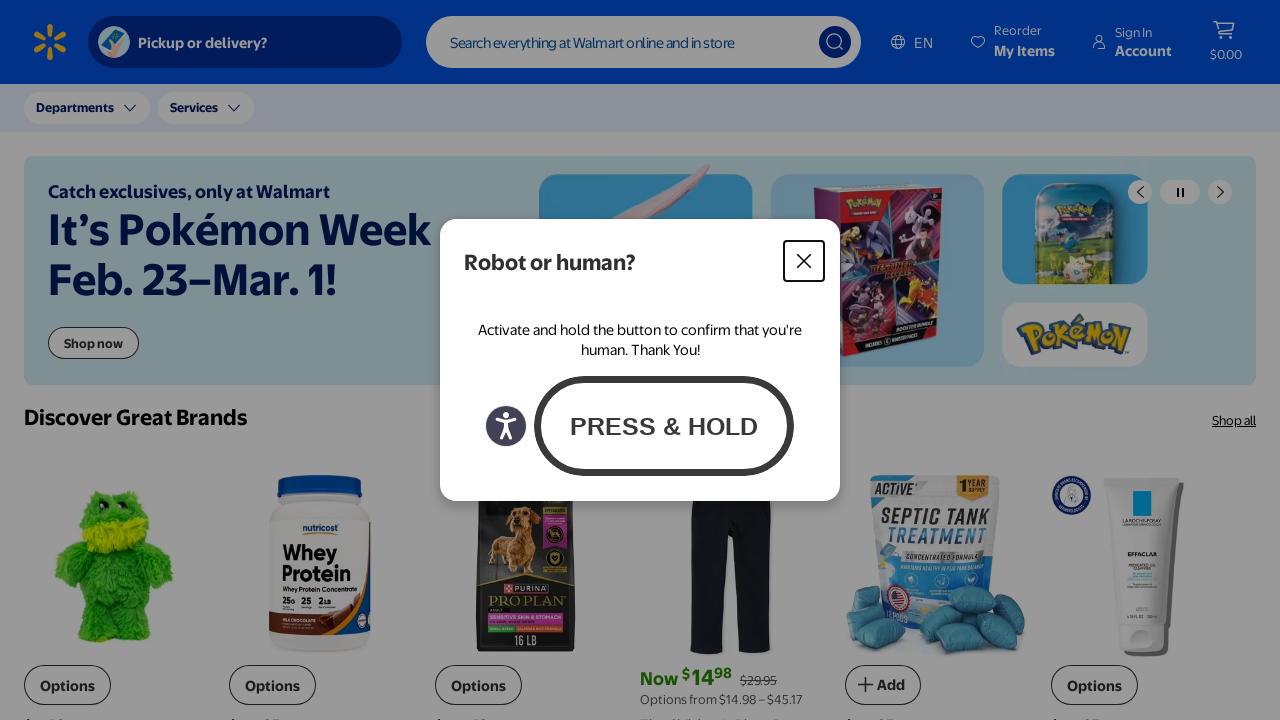

Navigated to https://westelm.com/
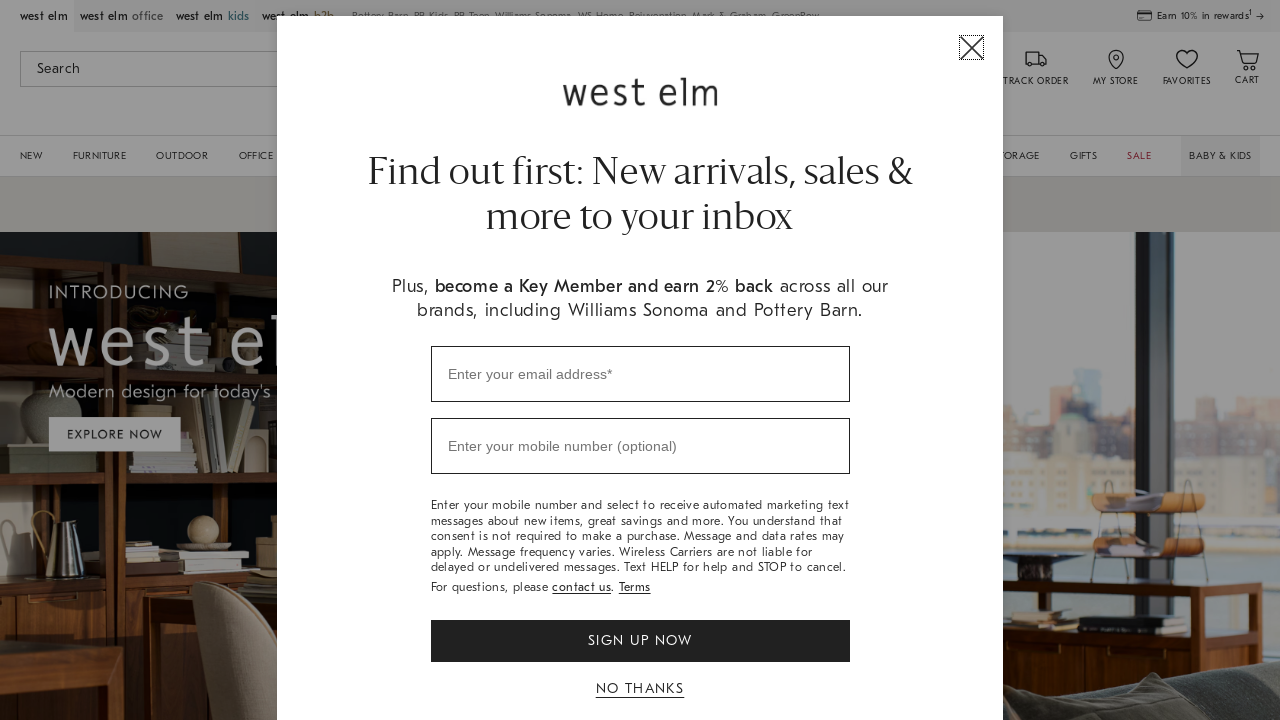

Retrieved page title for https://westelm.com/
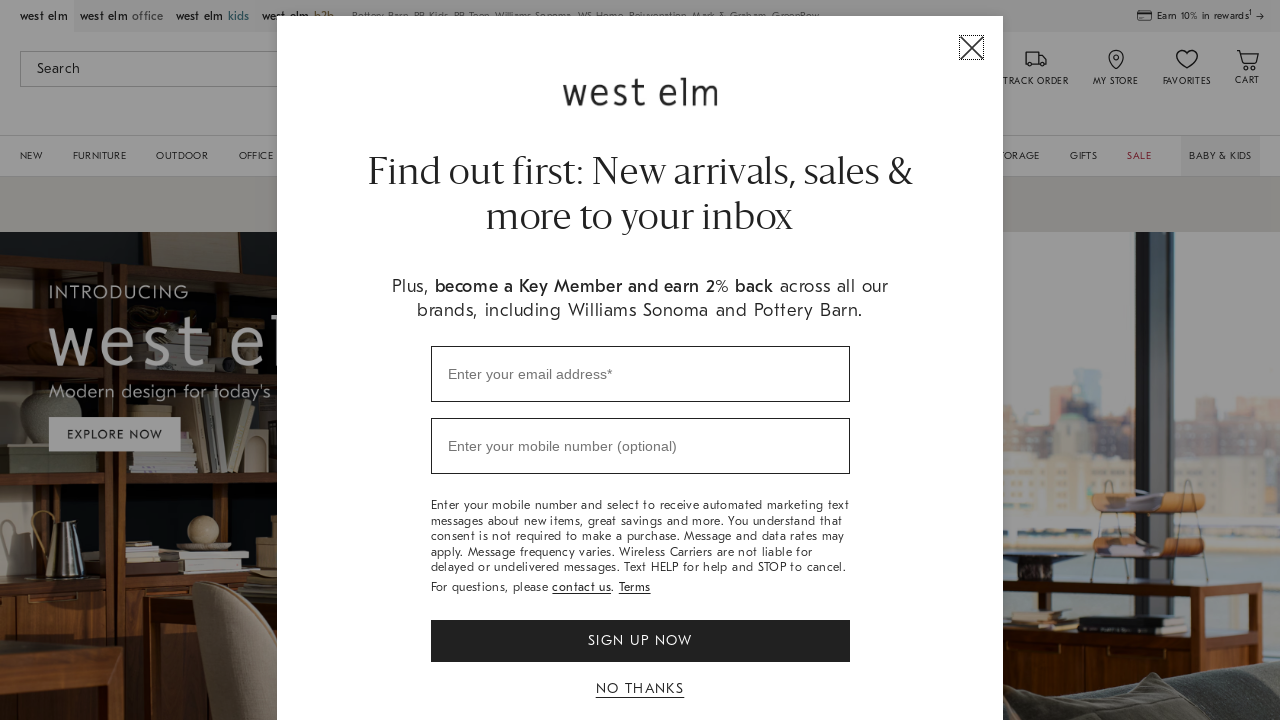

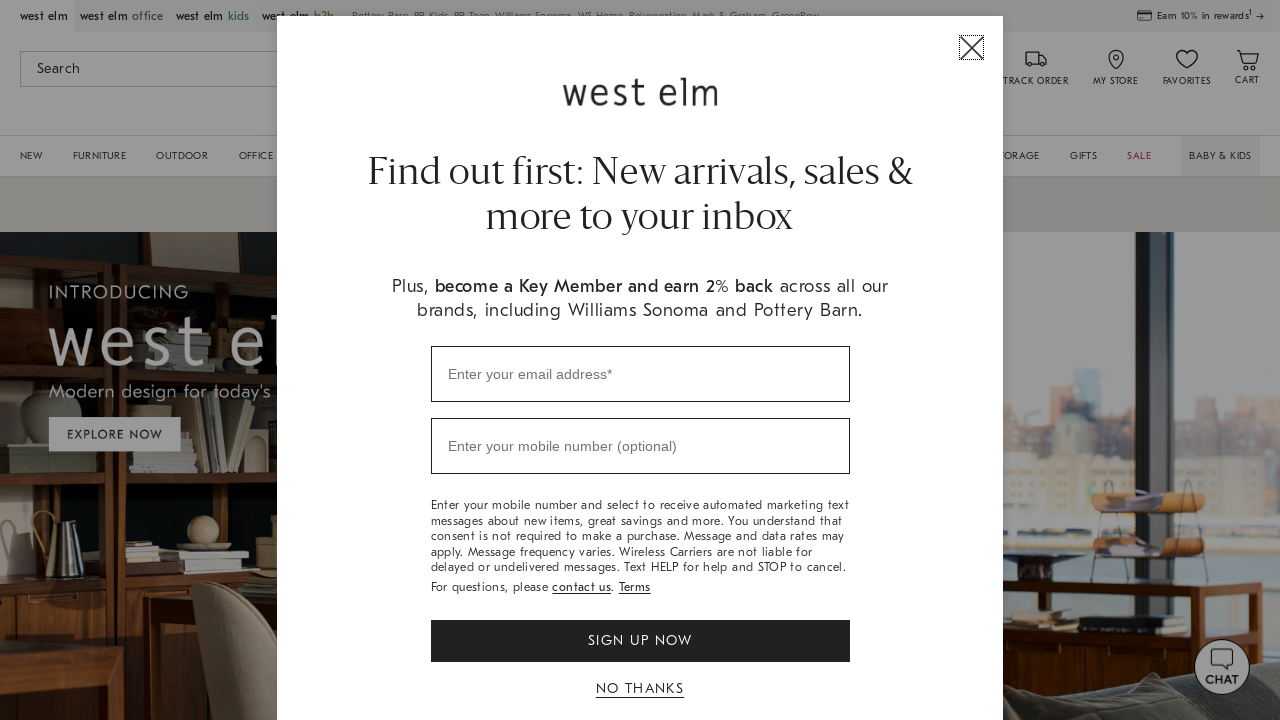